Tests various input field behaviors including typing text, appending text, getting input values, clearing fields, checking disabled state, and verifying readonly attributes on a form elements practice page.

Starting URL: https://letcode.in/edit

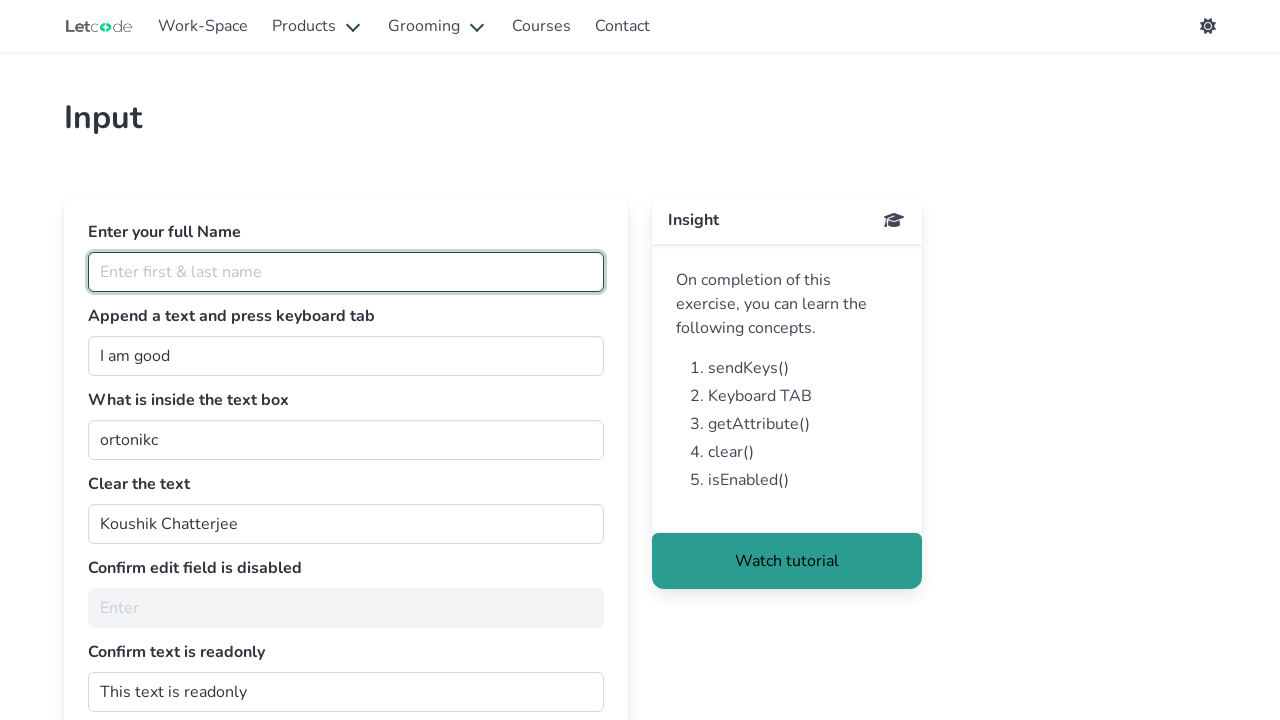

Filled fullName field with 'JohnDoe' on #fullName
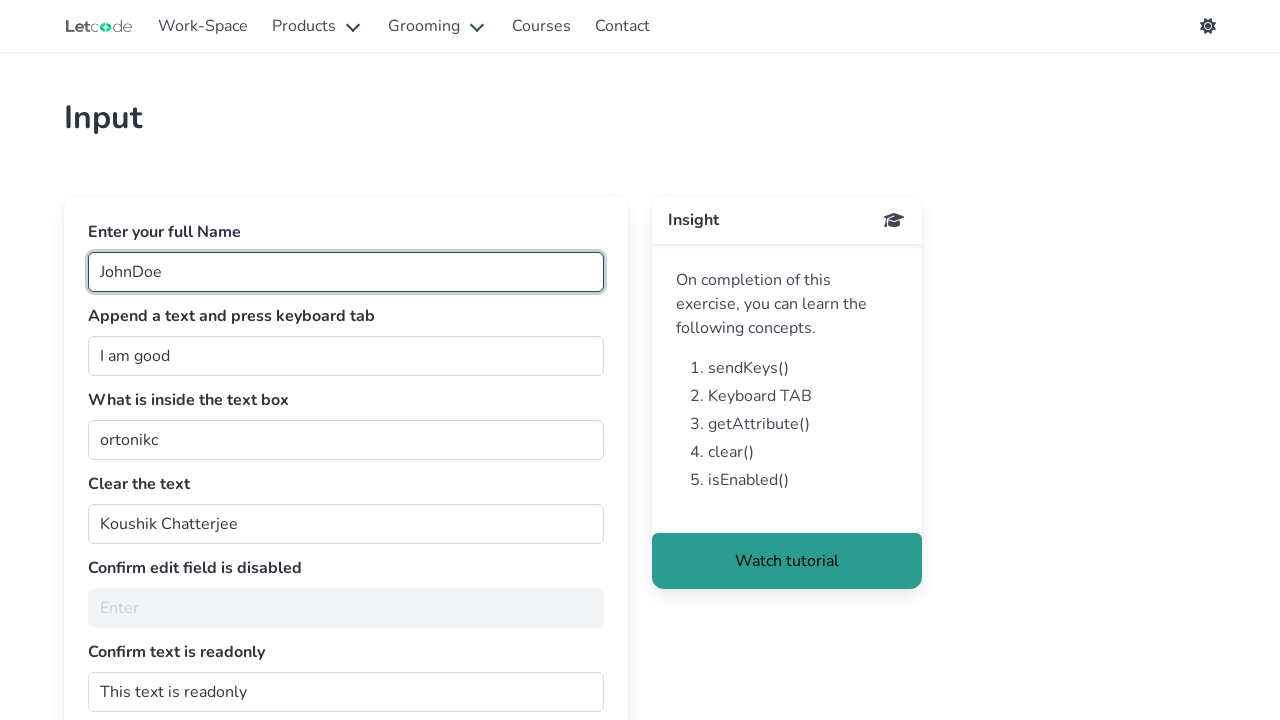

Focused on join field on #join
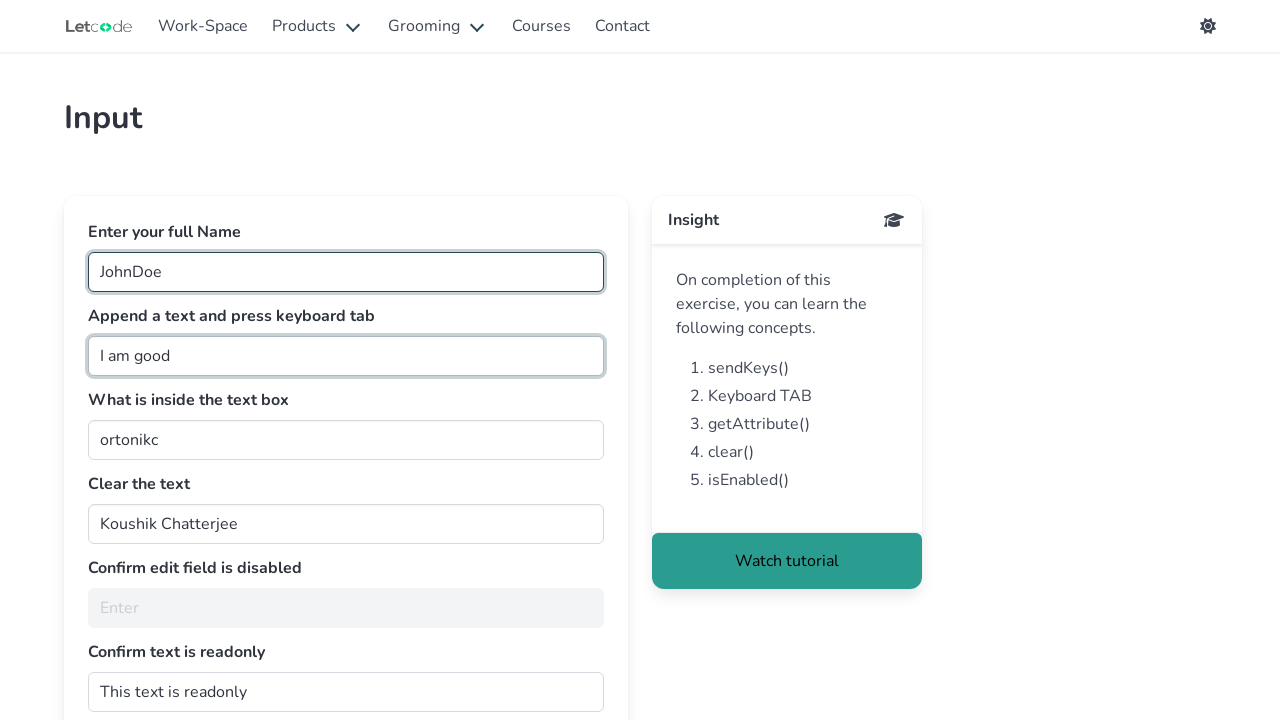

Moved cursor to end of join field text
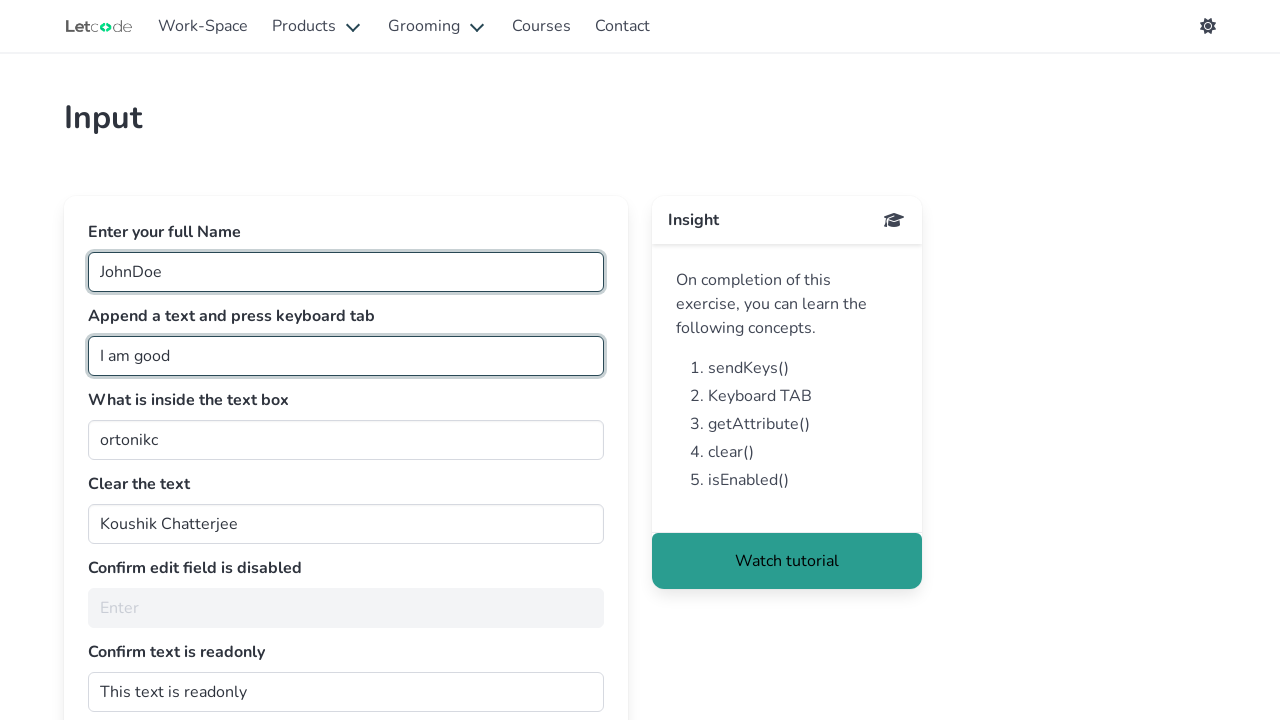

Appended ' Narmada' to join field on #join
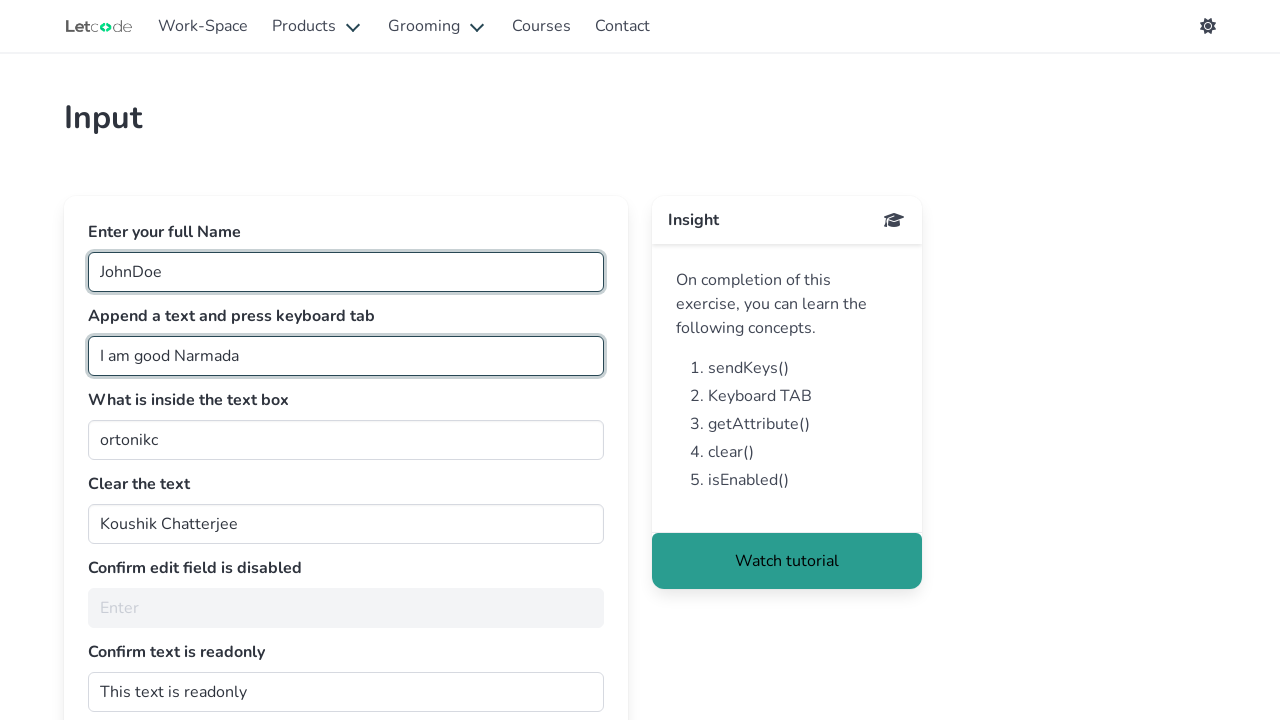

Retrieved value from getMe field: 'ortonikc'
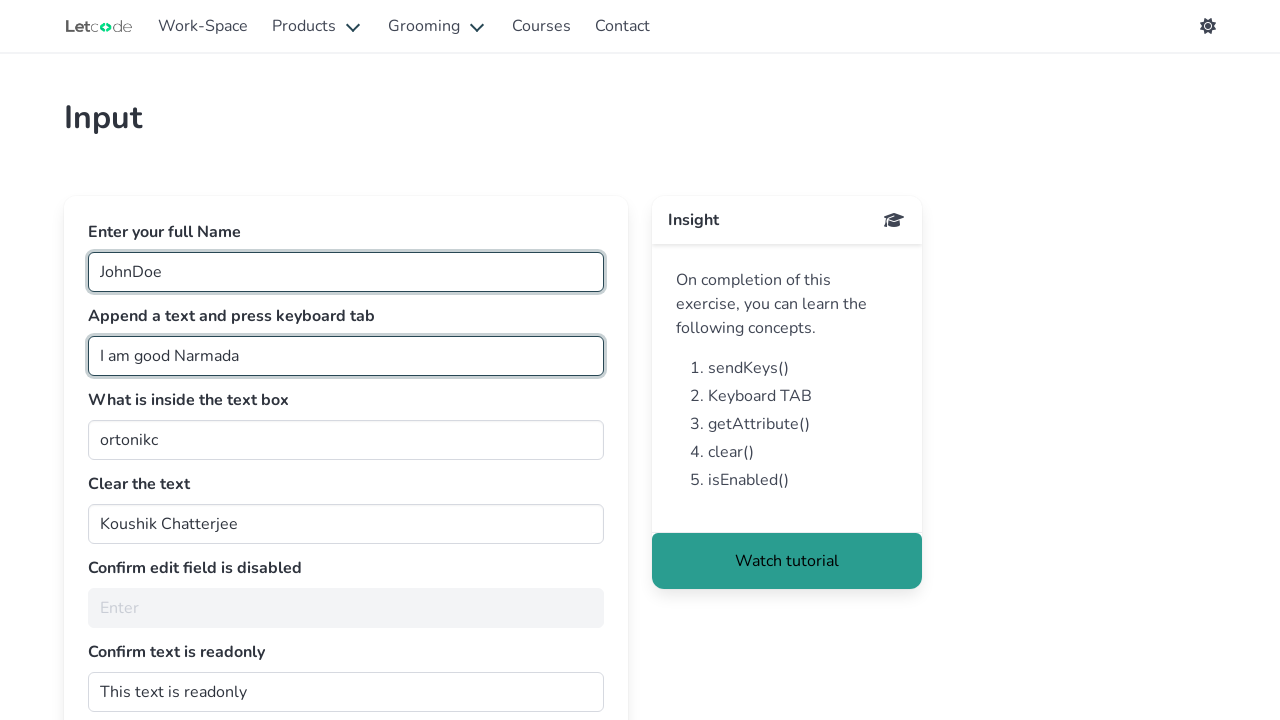

Cleared clearMe field on #clearMe
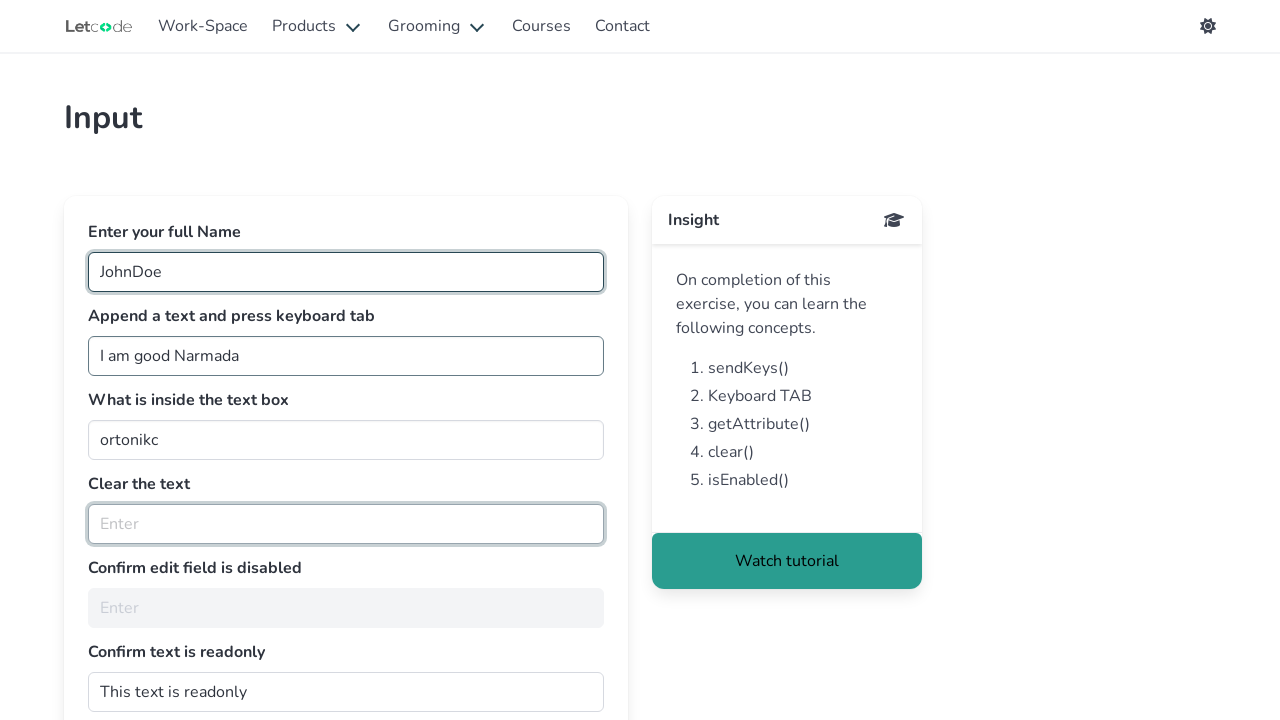

Checked if noEdit button is disabled: True
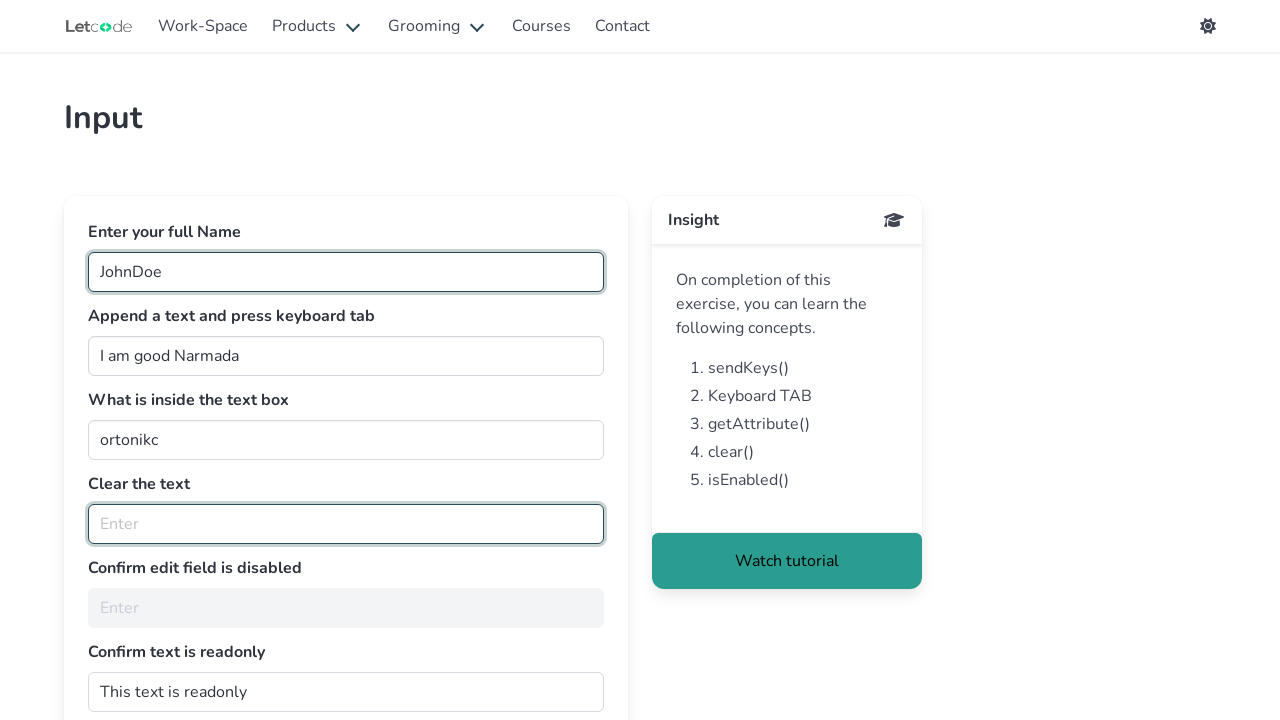

Assertion passed: noEdit button is disabled
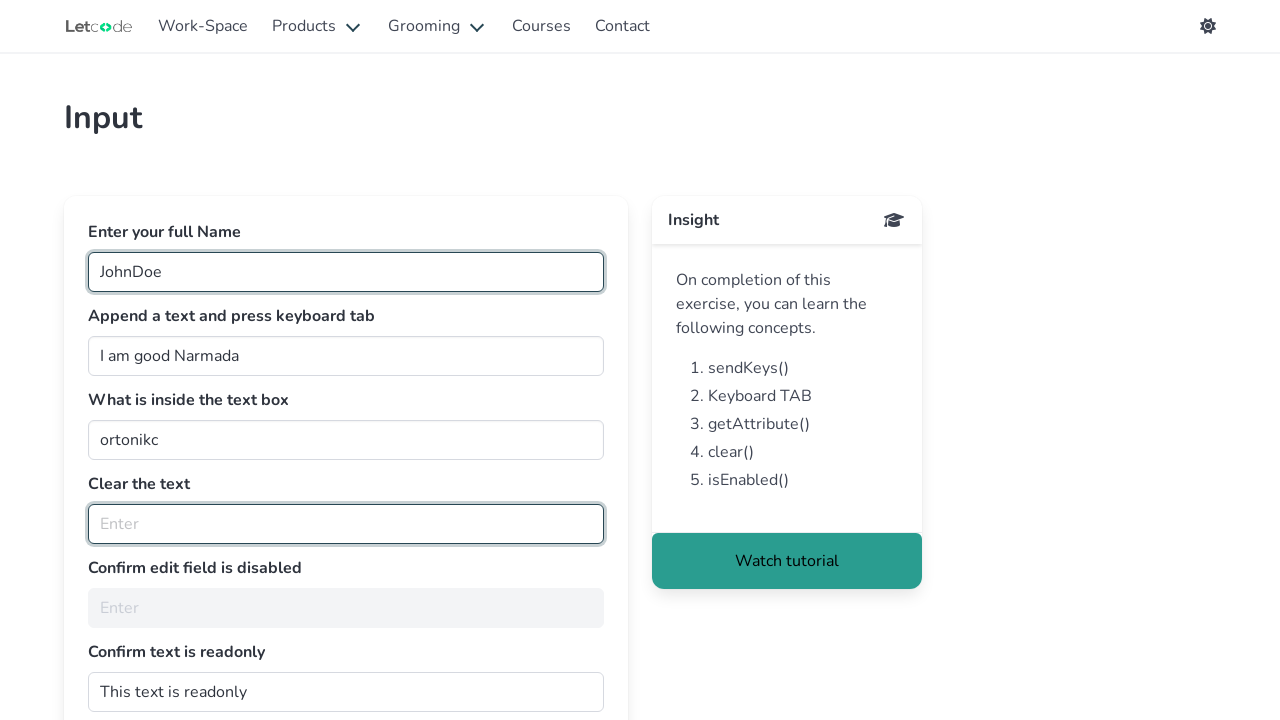

Retrieved readonly attribute from dontwrite field: 
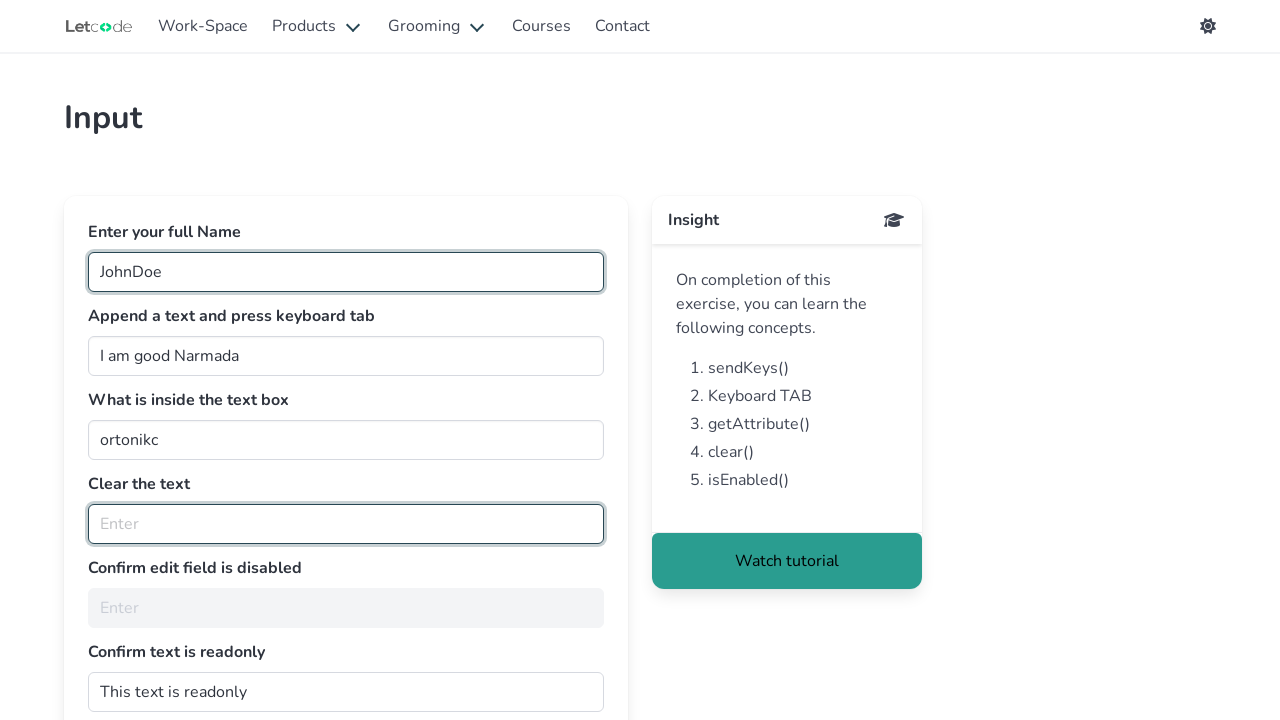

Determined dontwrite field is readonly: True
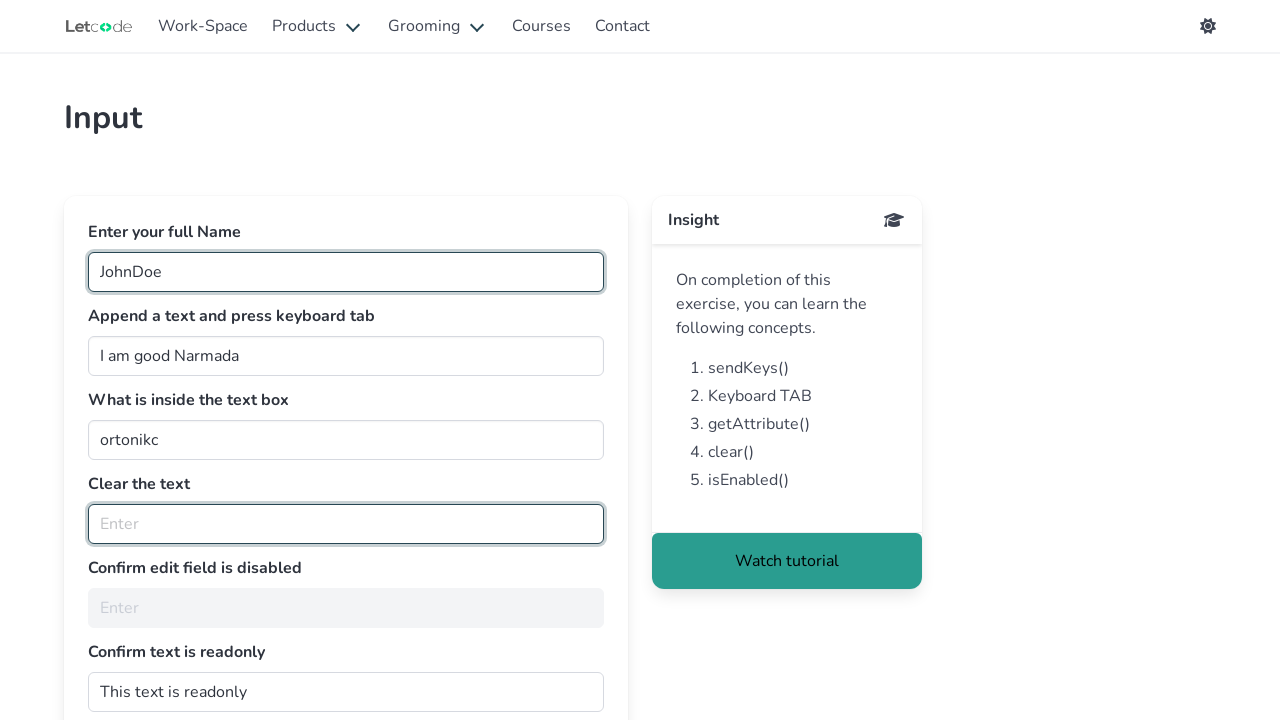

Assertion passed: dontwrite field is readonly
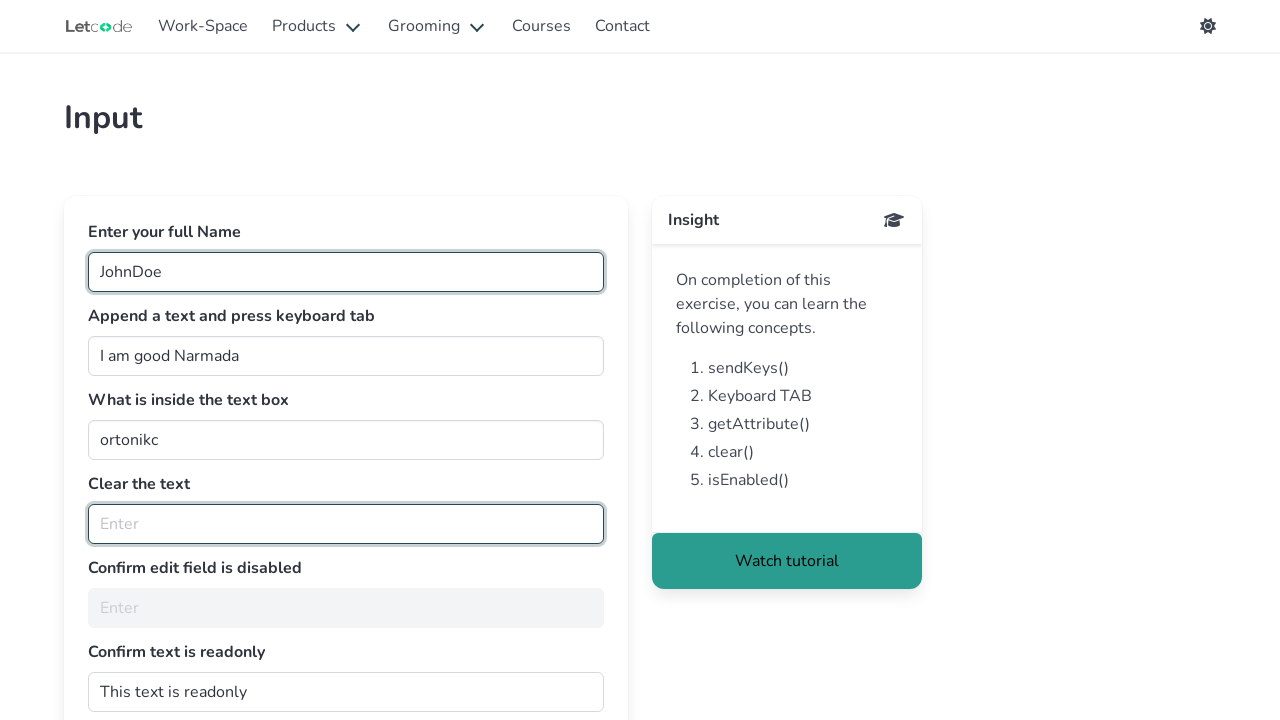

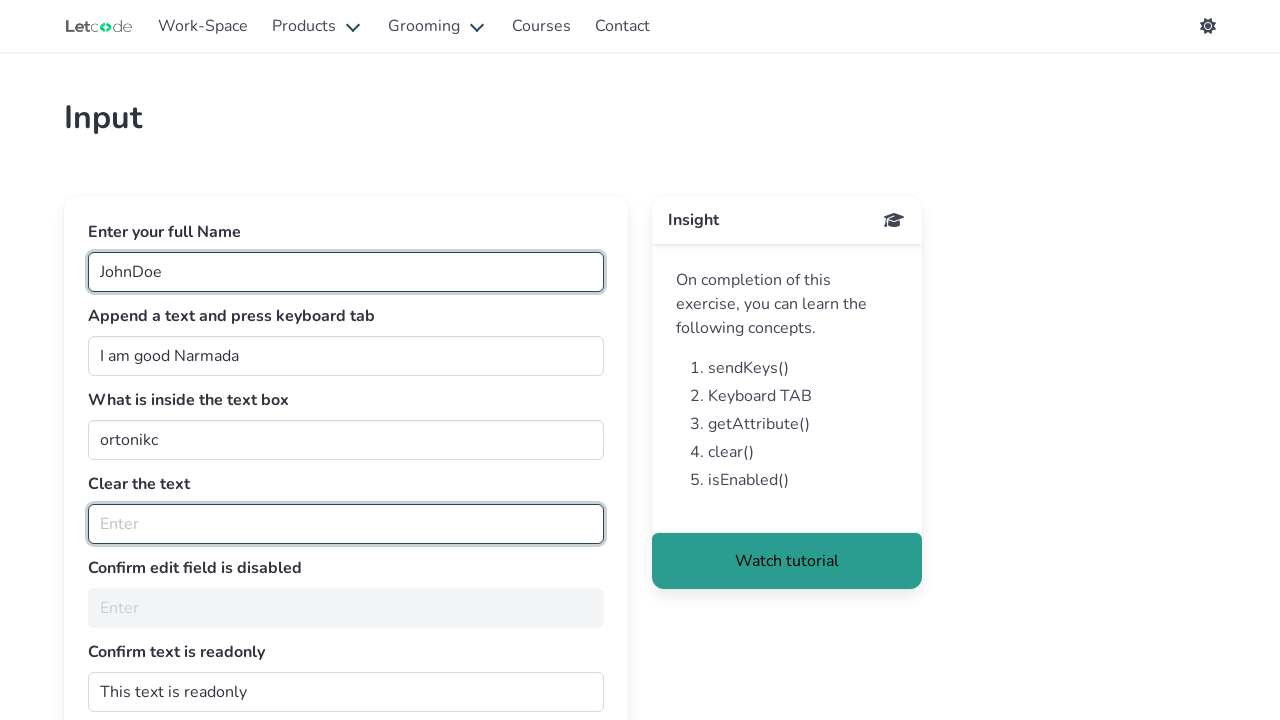